Tests clicking a button and verifying that page content changes

Starting URL: https://polis812.github.io/vacuu/

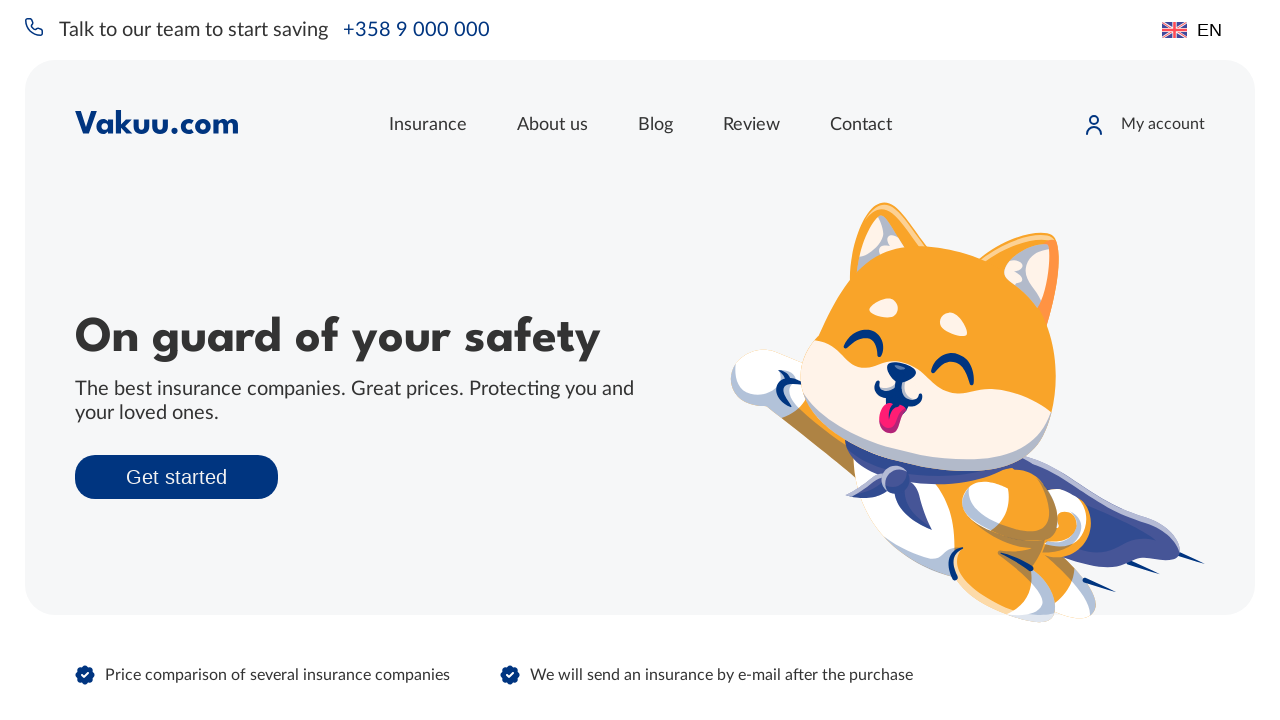

Located button element using XPath
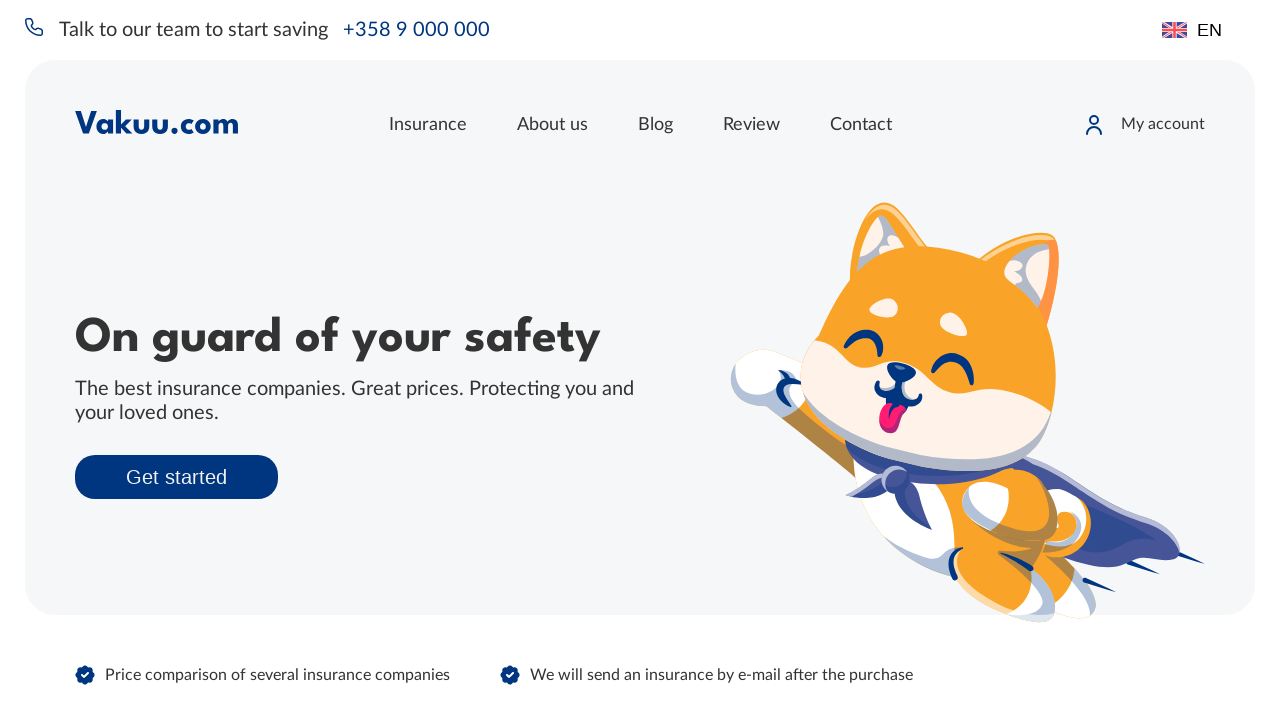

Button is now visible
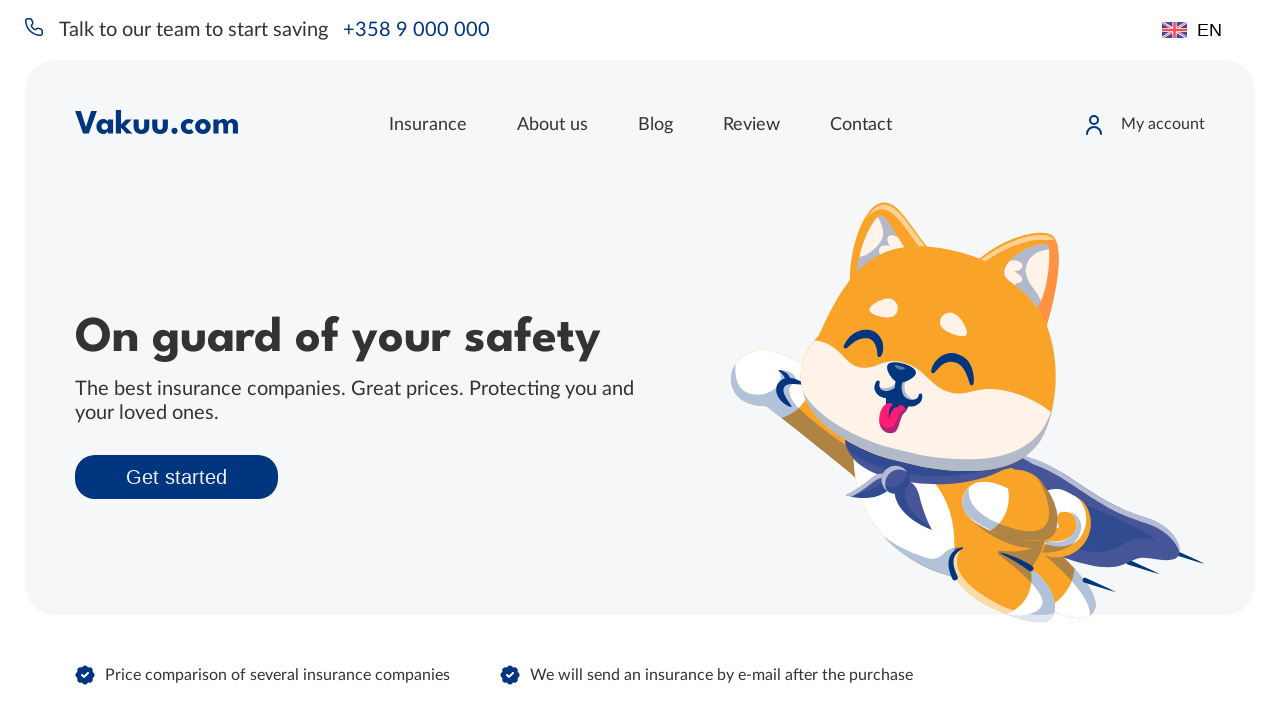

Captured page content before button click
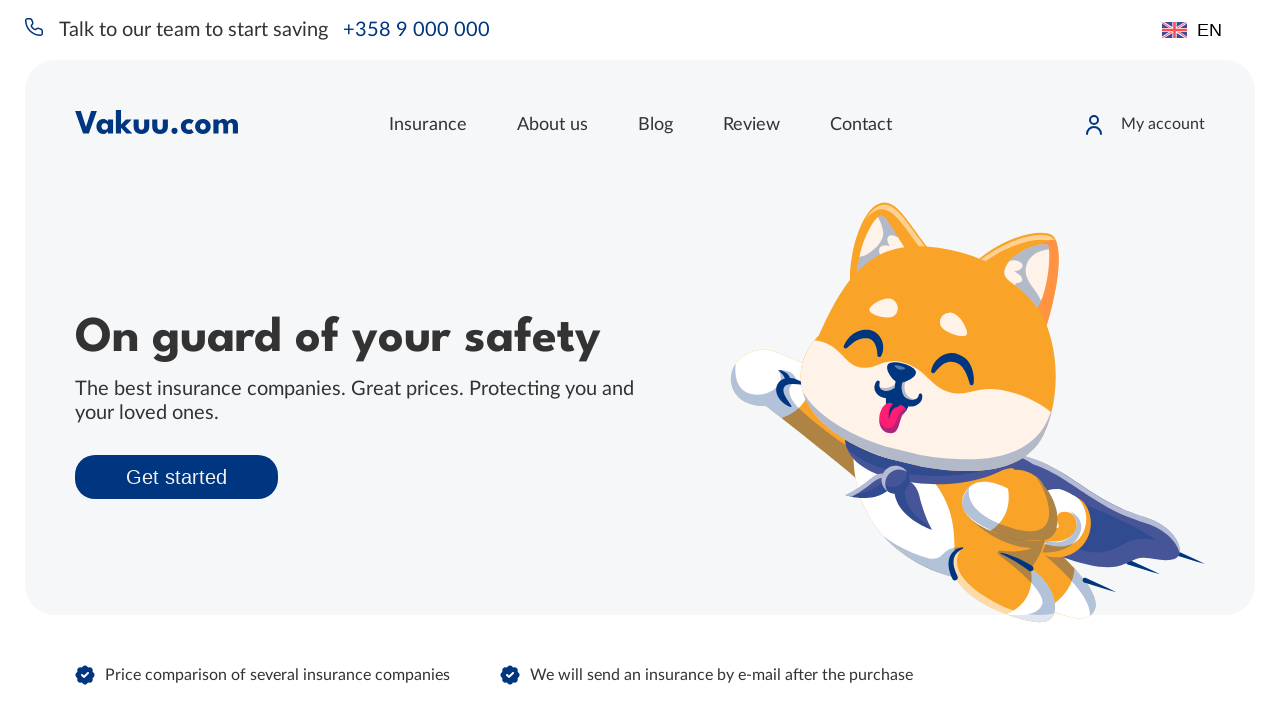

Clicked the button to trigger page content change at (665, 360) on xpath=//*[@id="app"]/div[2]/div[6]/div[2]/span[2]
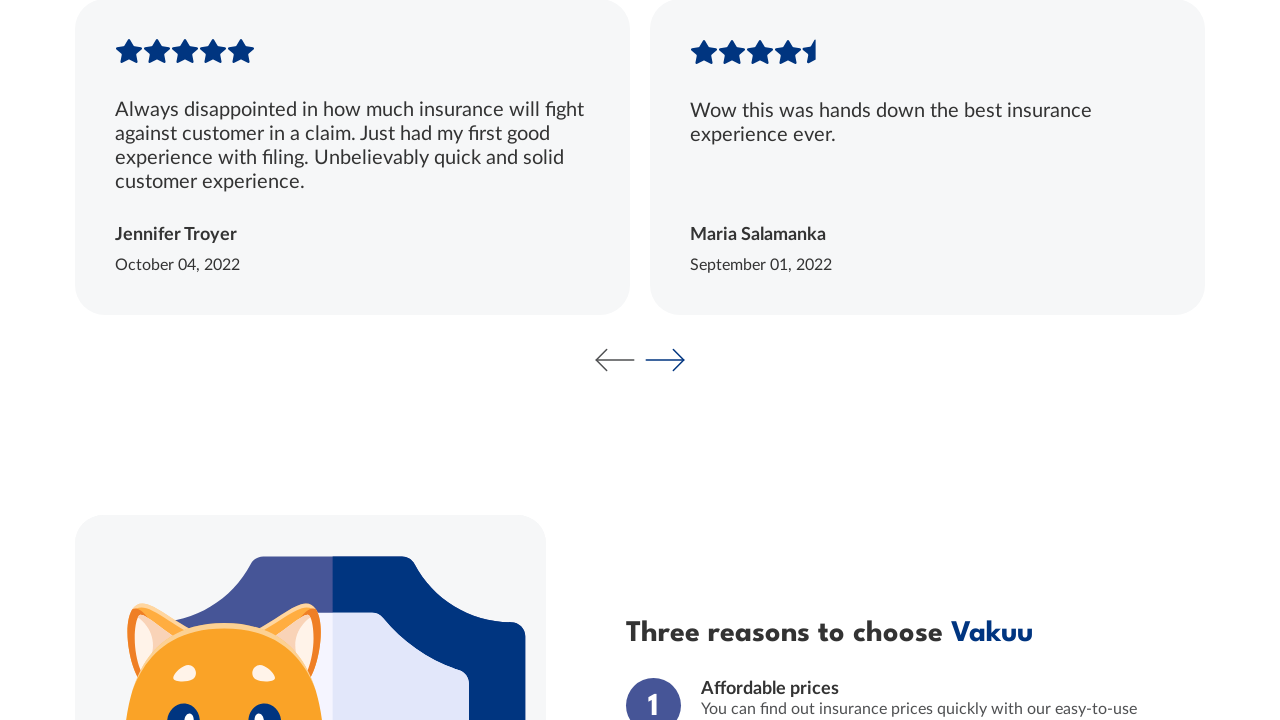

Waited 500ms for page content to update
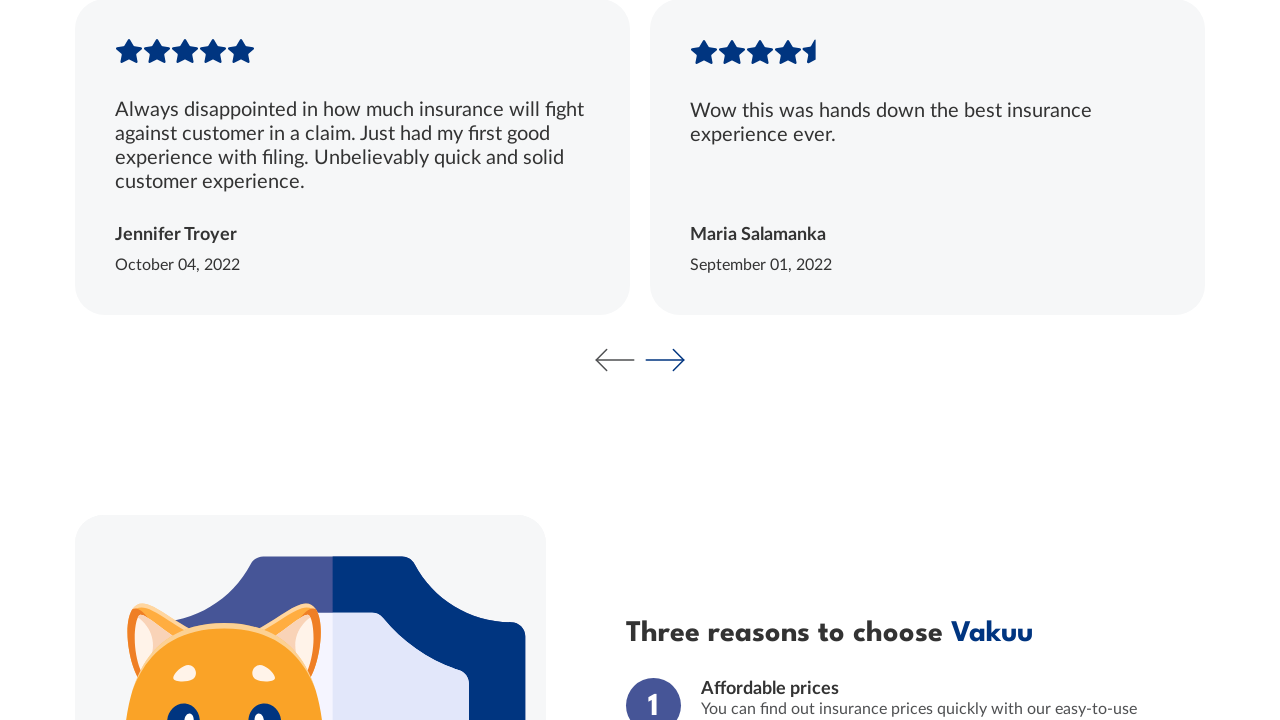

Captured page content after button click
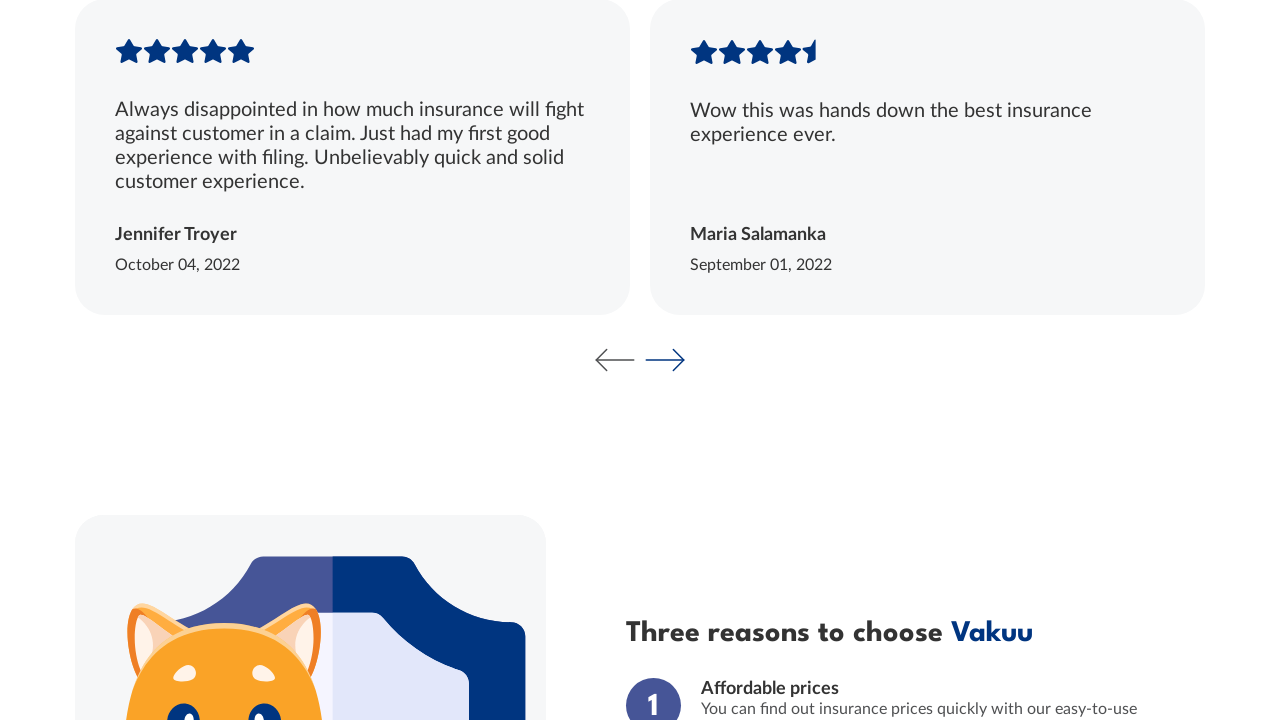

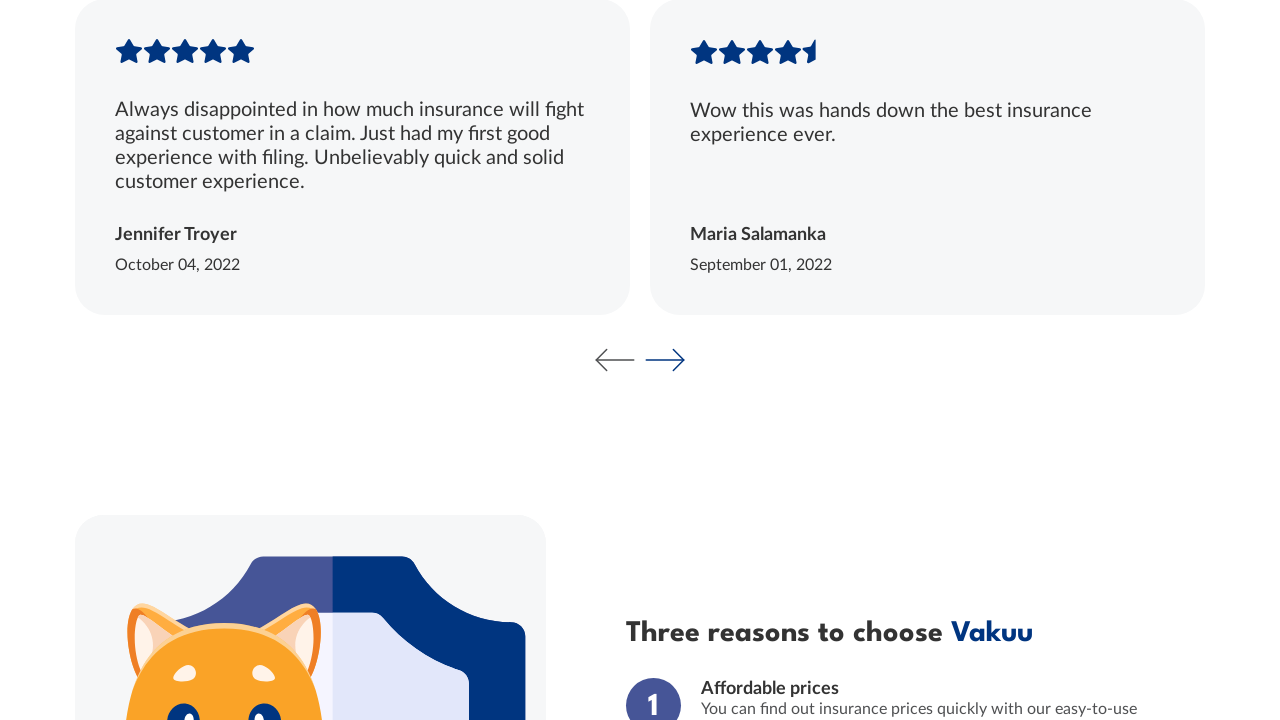